Navigates to the healthcare verticals section, hovers over menu items, clicks on "Diet & Nutritions", scrolls down the page, and navigates back

Starting URL: https://www.tranktechnologies.com/usa

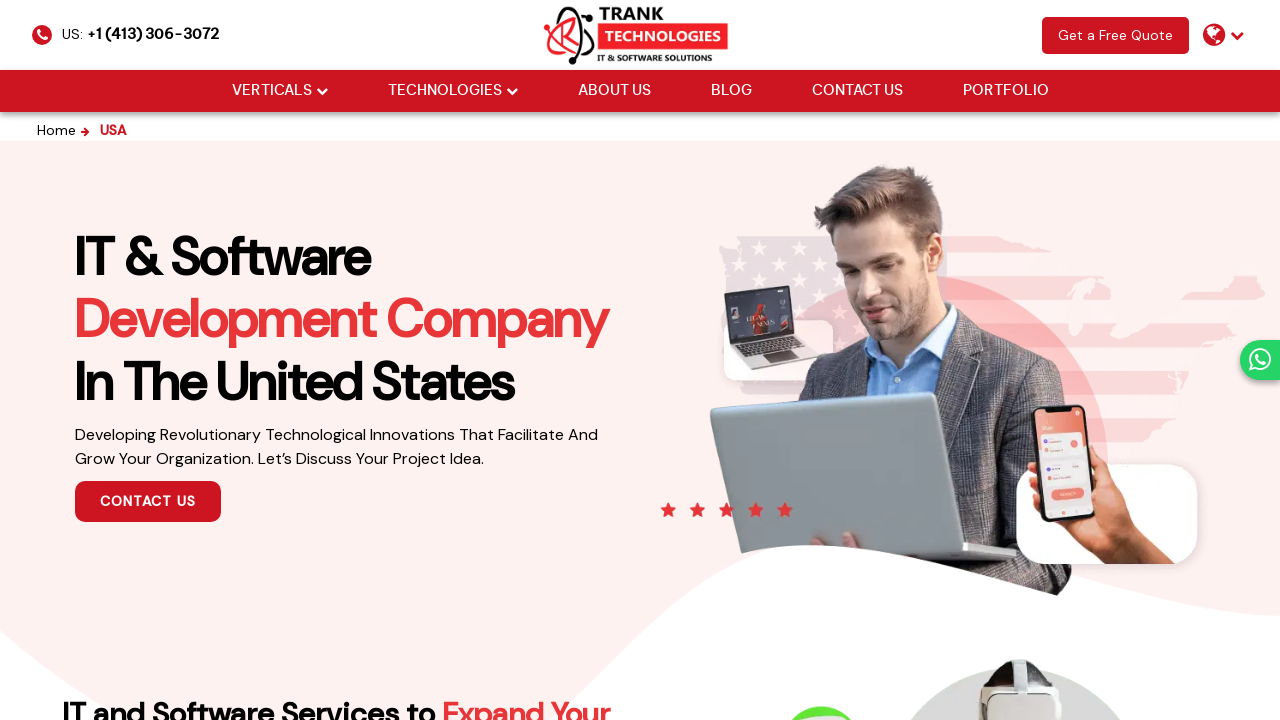

Hovered over Verticals dropdown menu at (272, 91) on xpath=//li[@class='drop_down']//a[@href='#'][normalize-space()='Verticals']
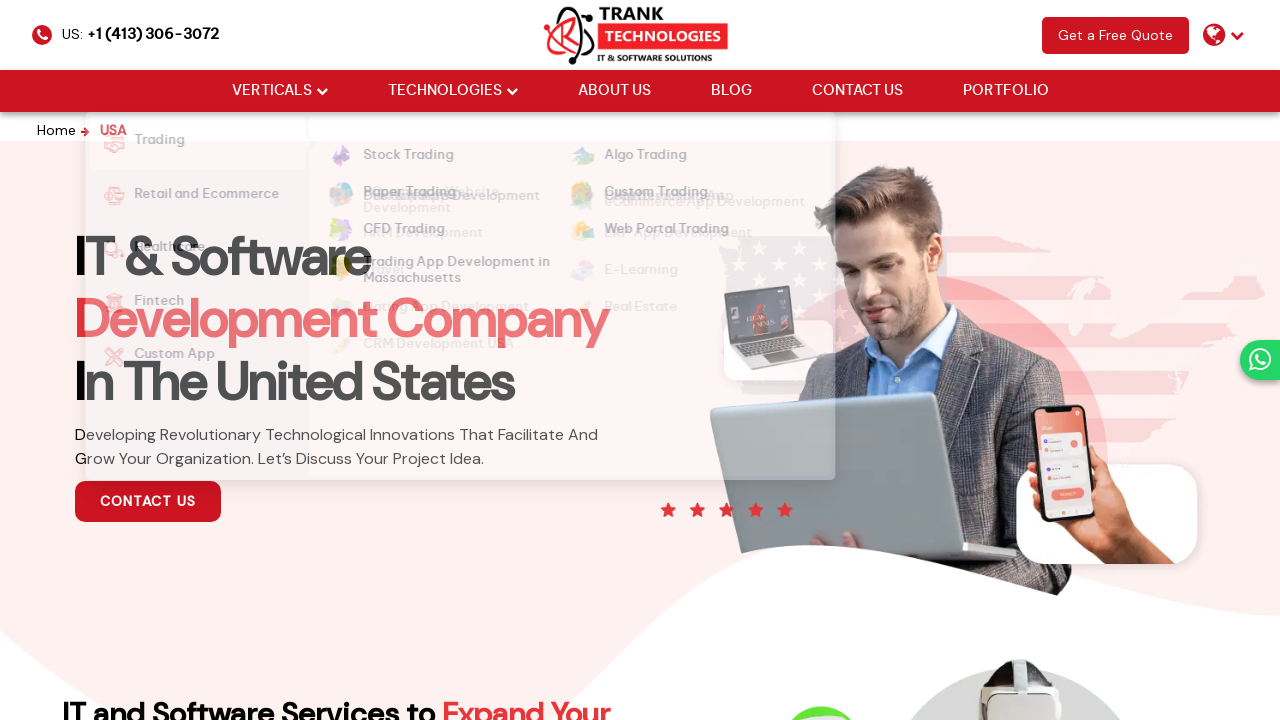

Hovered over Healthcare menu item at (184, 250) on xpath=//li[@data-id='healthcare']//a
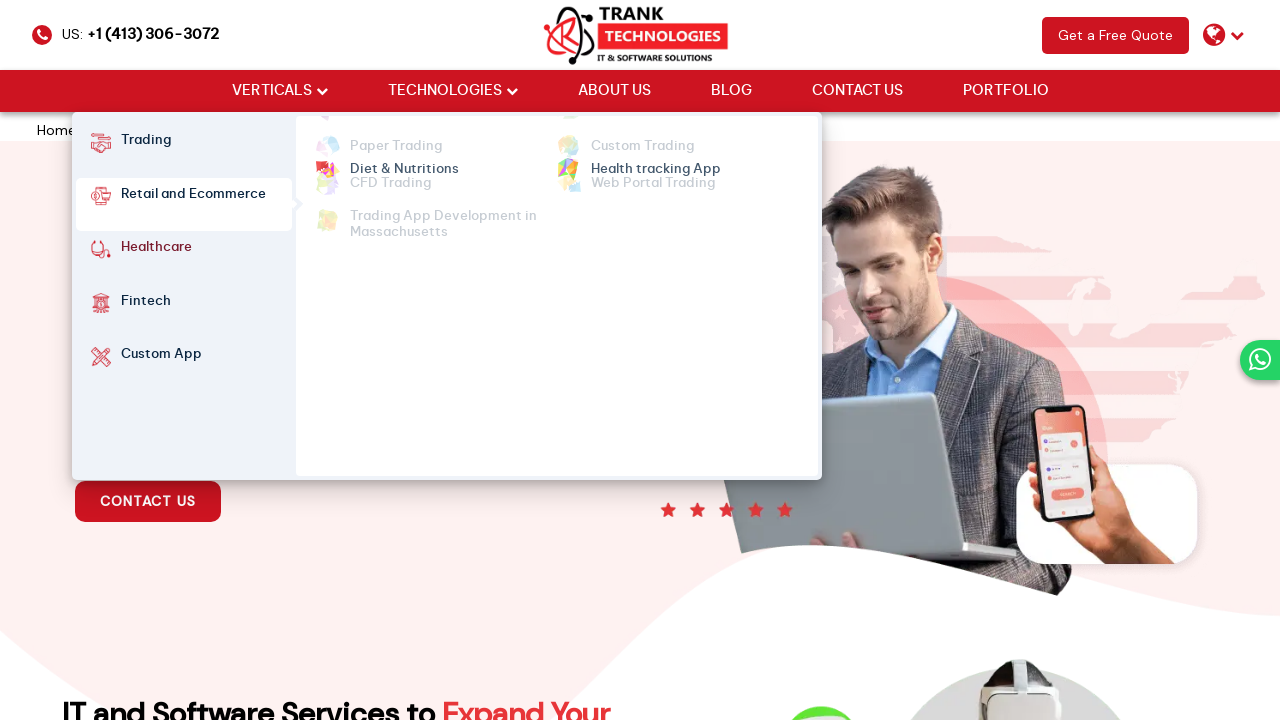

Clicked on Diet & Nutritions link at (404, 156) on xpath=//ul[@class='cm-flex cm-flex-wrap']//a[normalize-space()='Diet & Nutrition
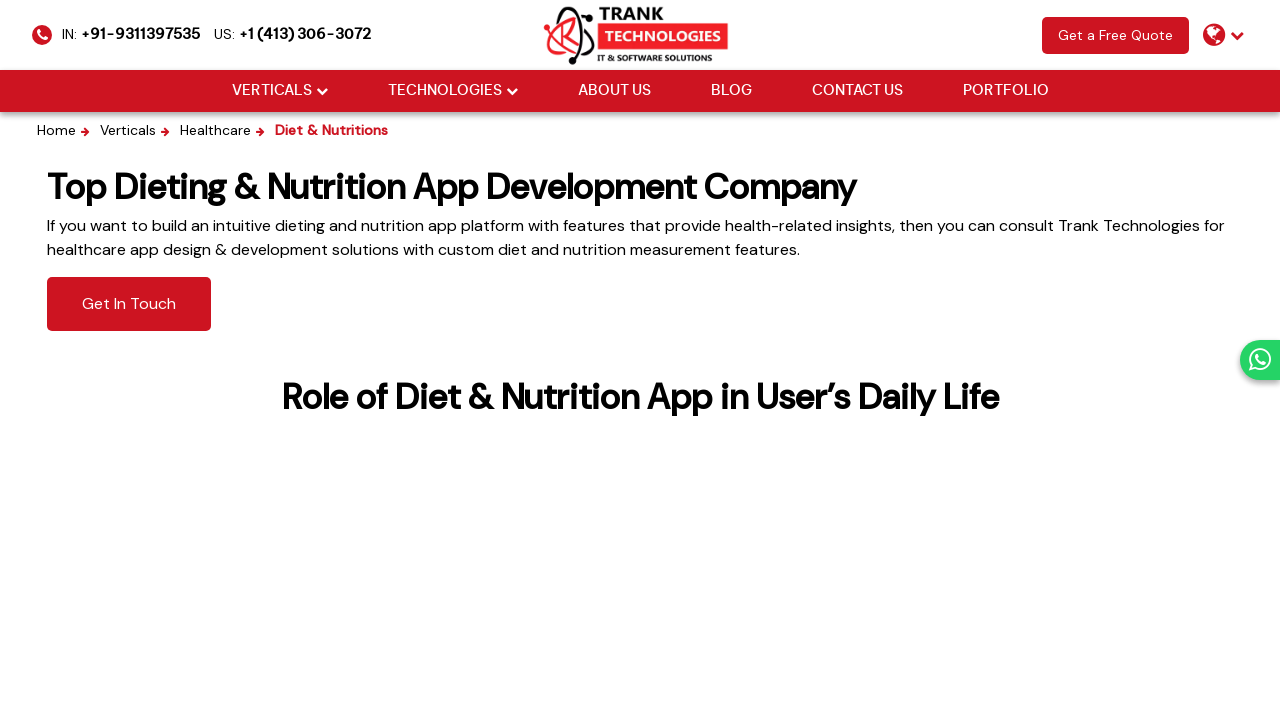

Waited for page to load (1000ms timeout)
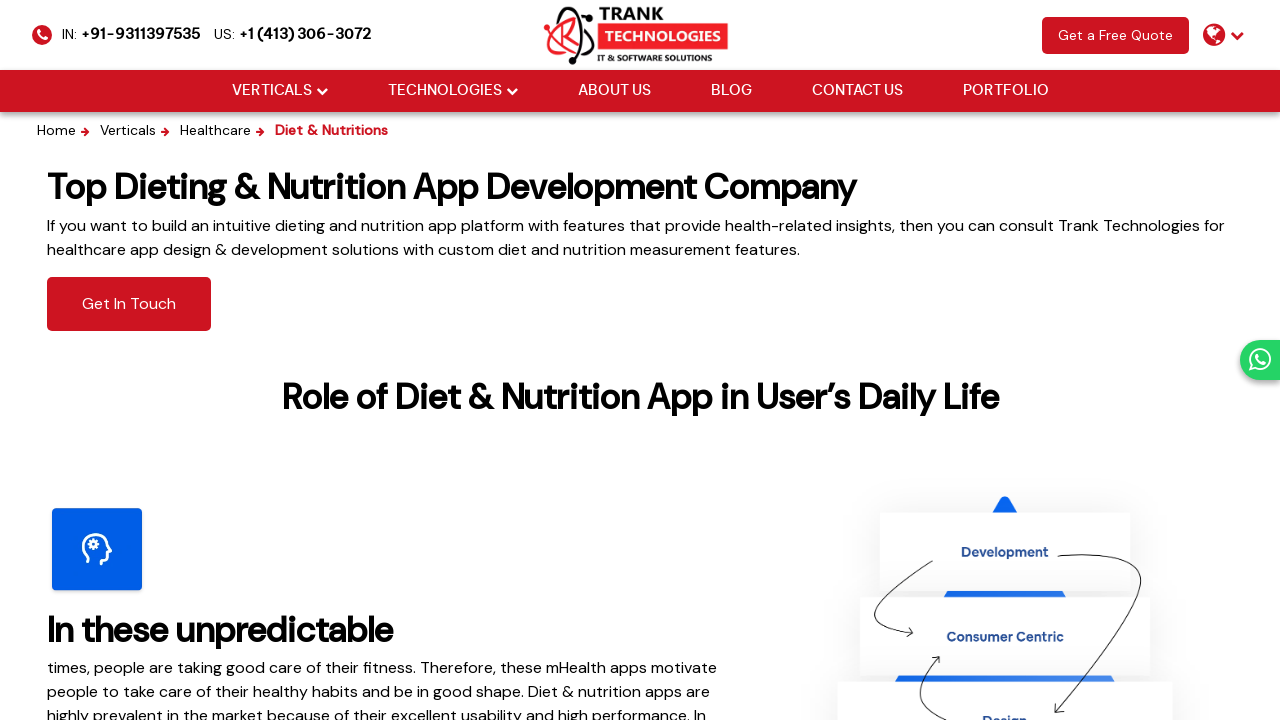

Scrolled down the page by 5500 pixels
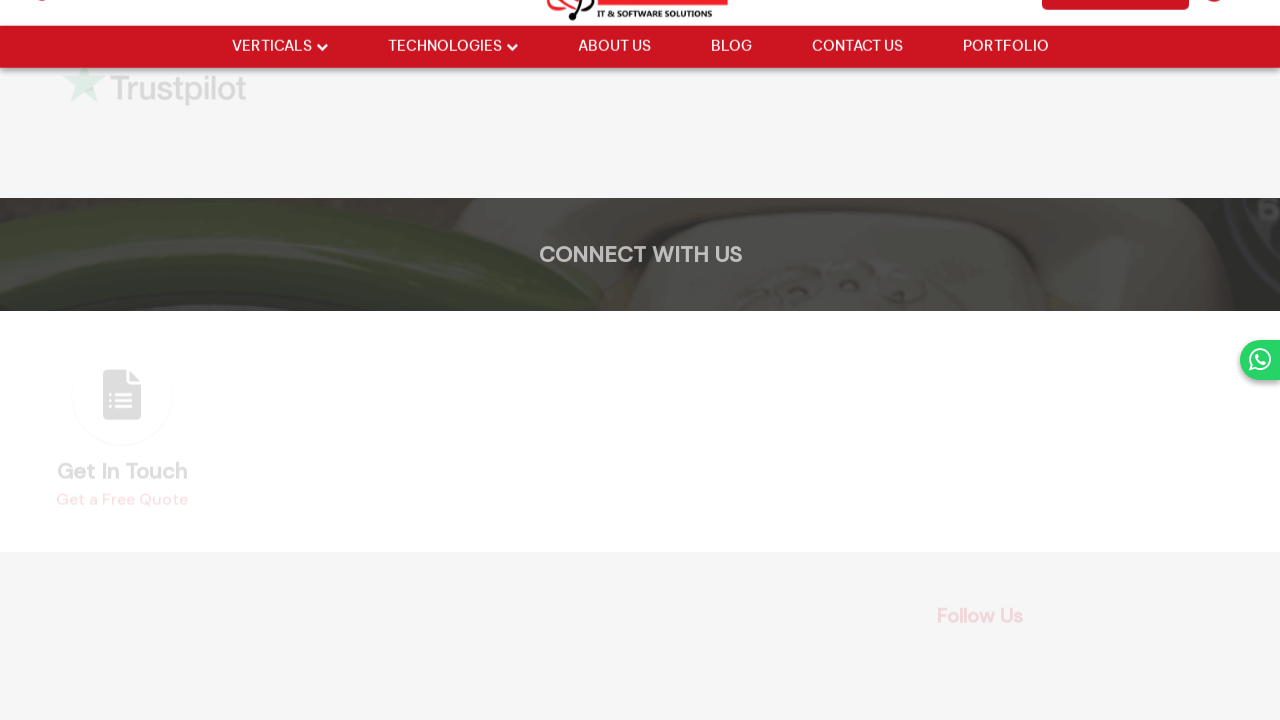

Navigated back to previous page
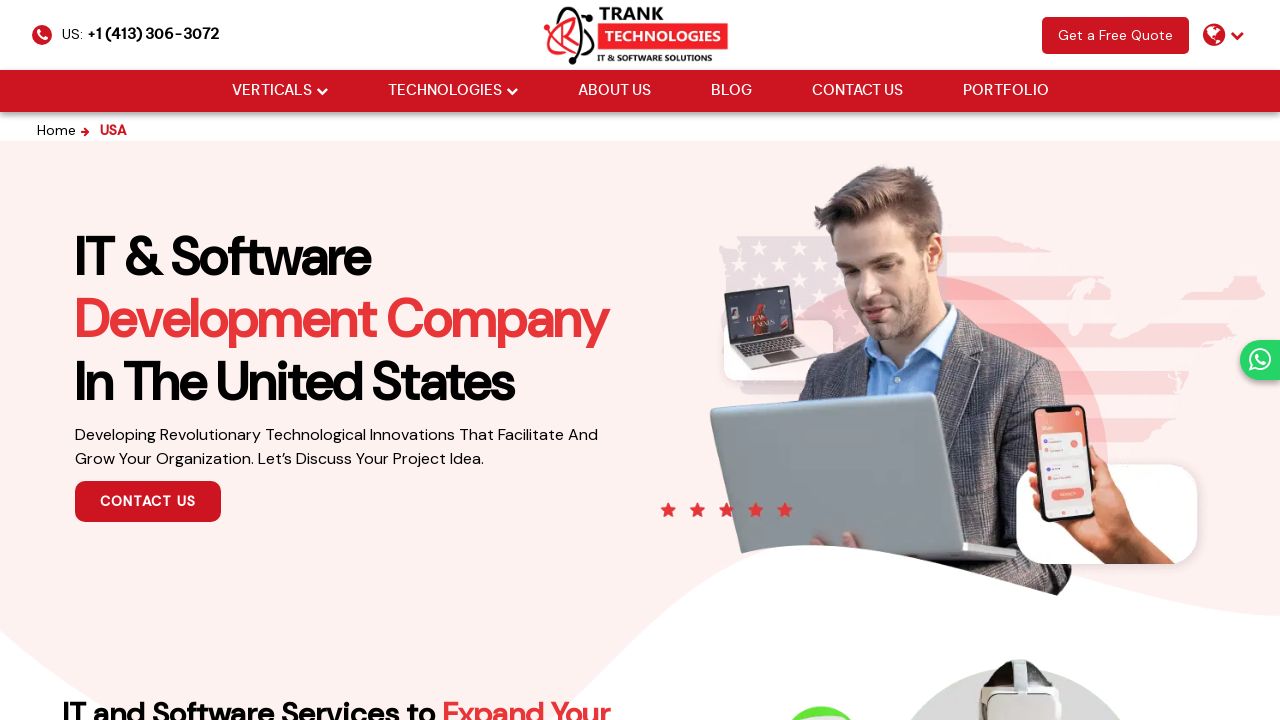

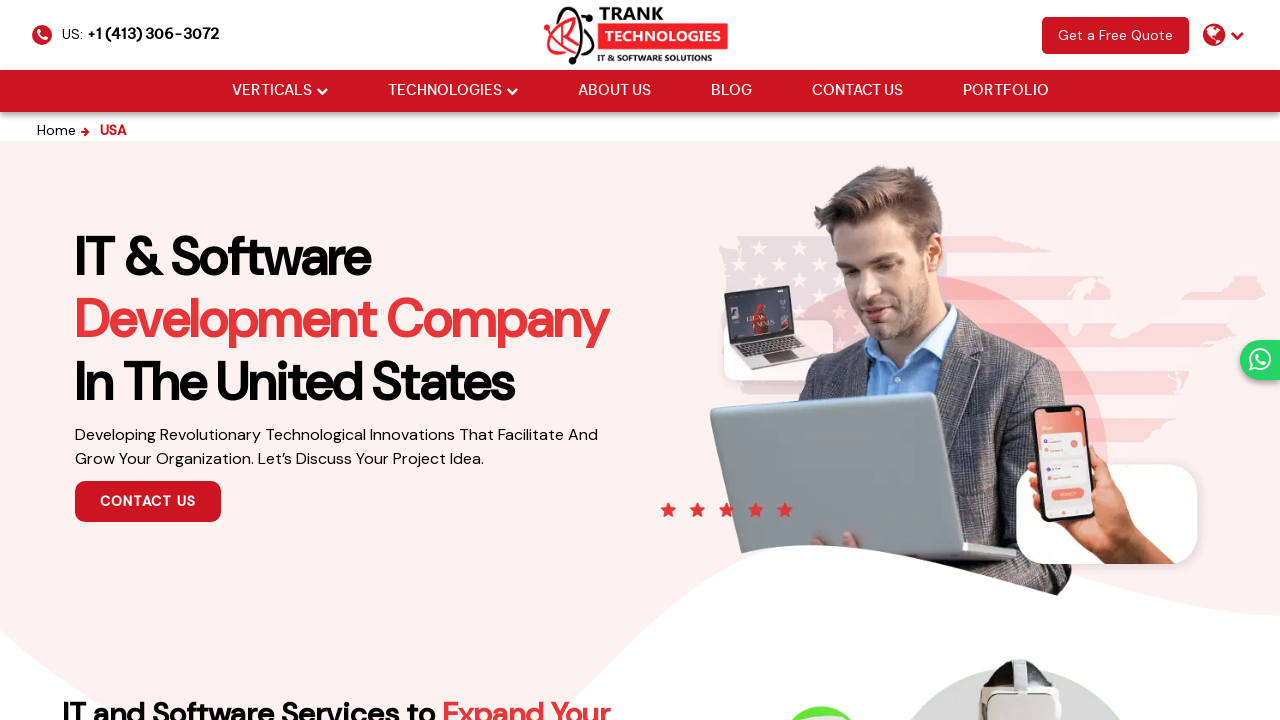